Tests a sum calculator by entering two values in input fields, clicking the get total button, and validating that the sum is displayed correctly.

Starting URL: https://www.lambdatest.com/selenium-playground/

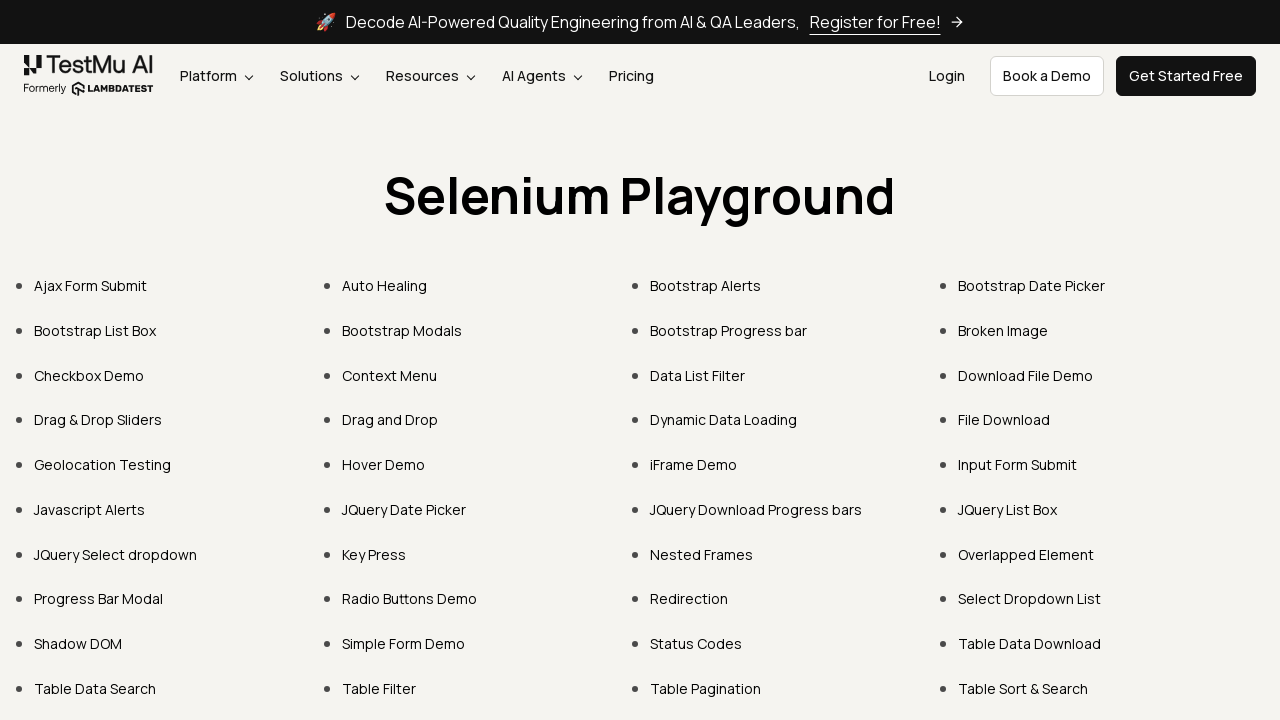

Clicked on Simple Form Demo link at (404, 644) on text=Simple Form Demo
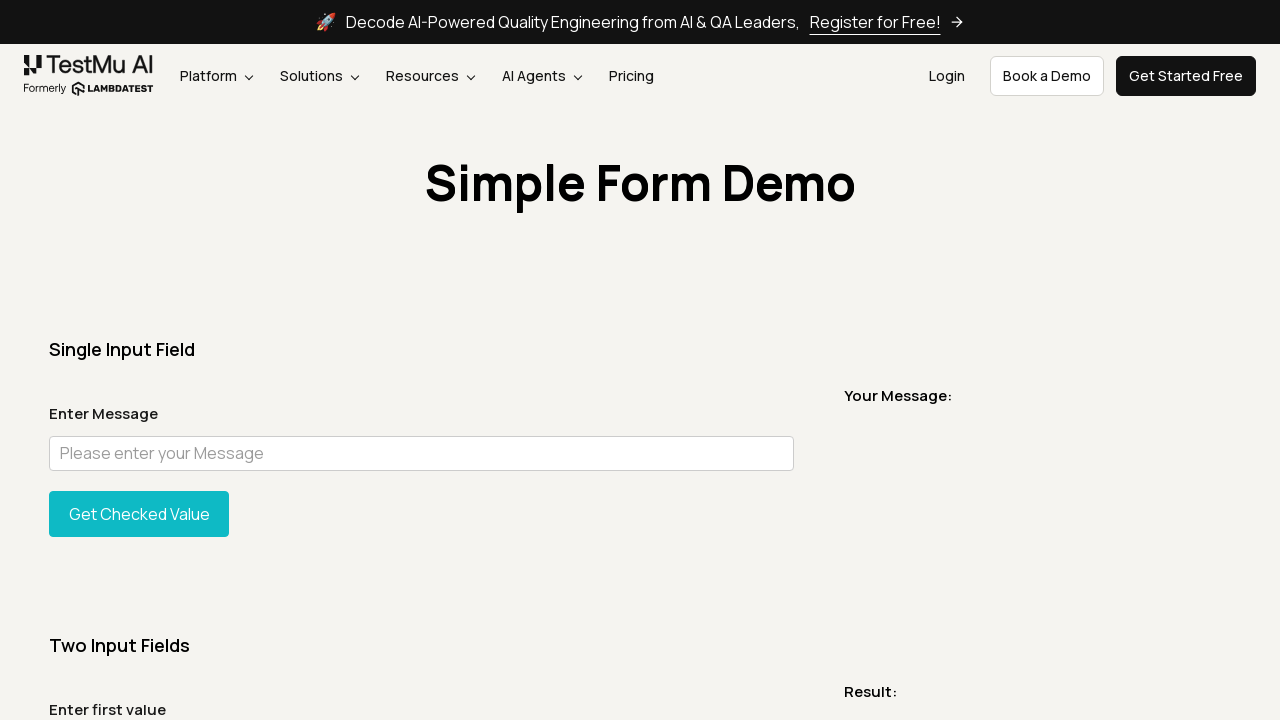

Entered first value '3' in sum1 input field on input#sum1
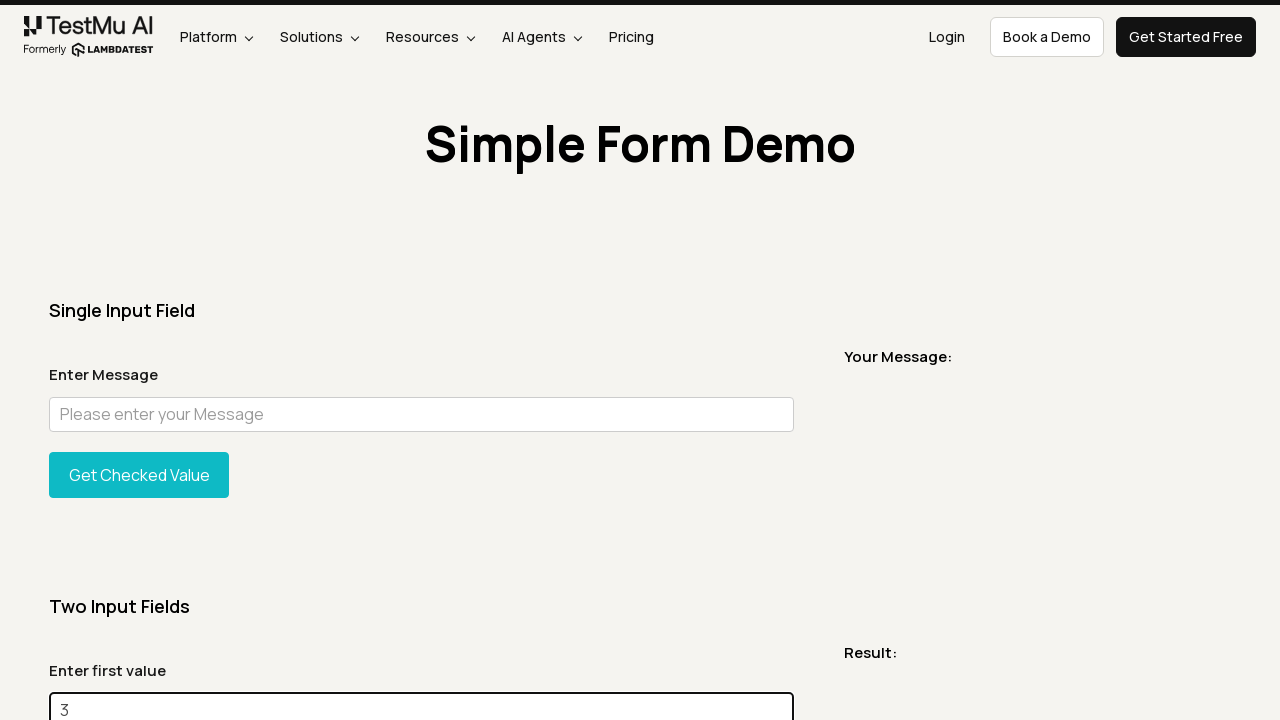

Entered second value '4' in sum2 input field on input#sum2
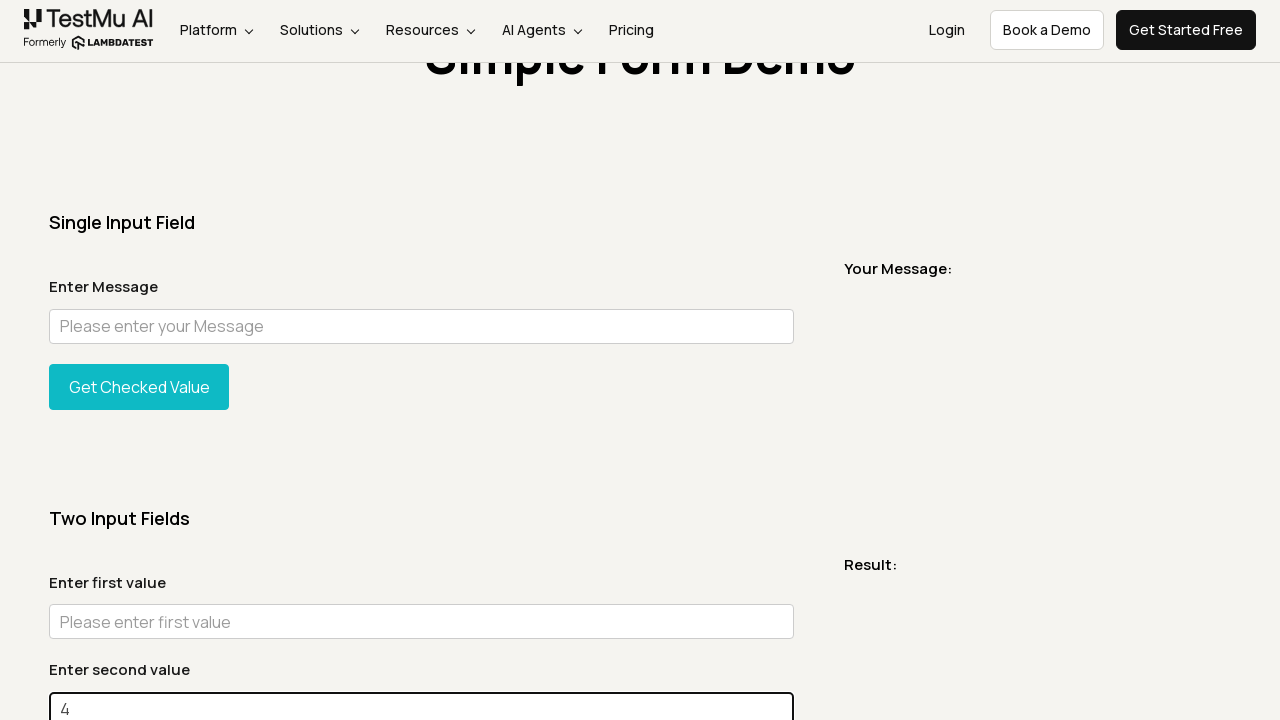

Clicked Get Total button to calculate sum at (139, 360) on #gettotal > button
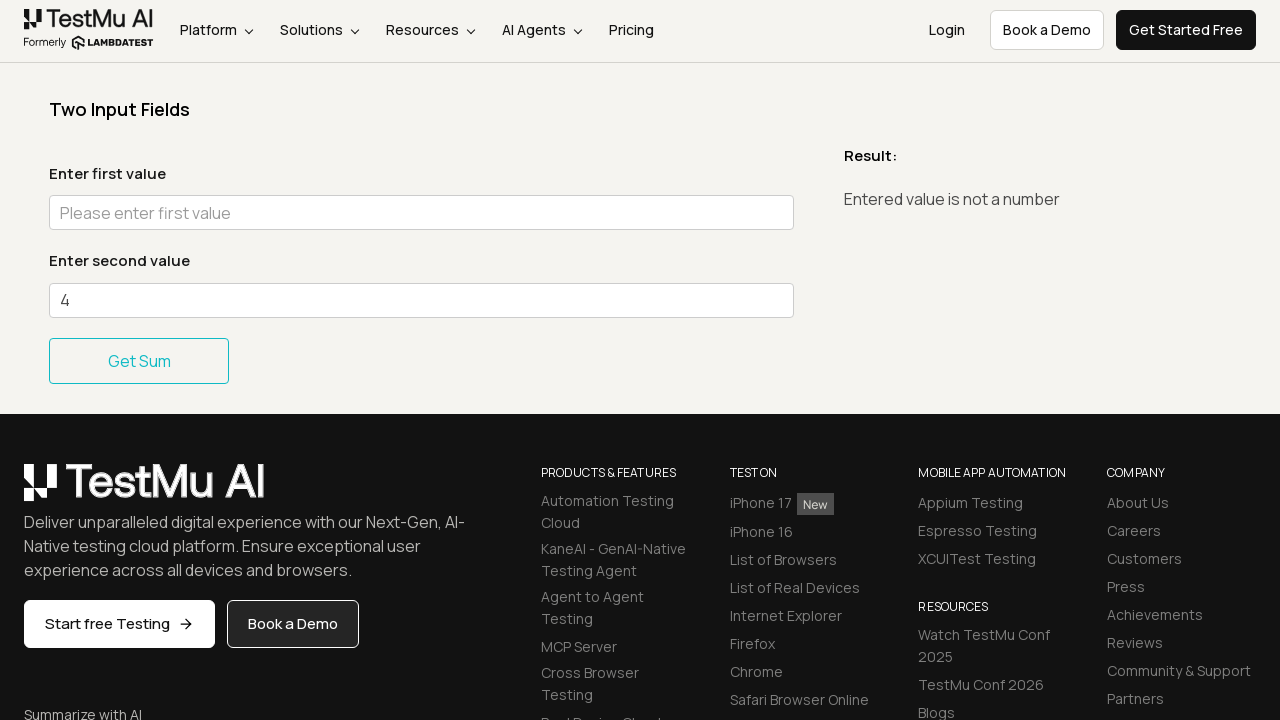

Verified that sum result message is displayed
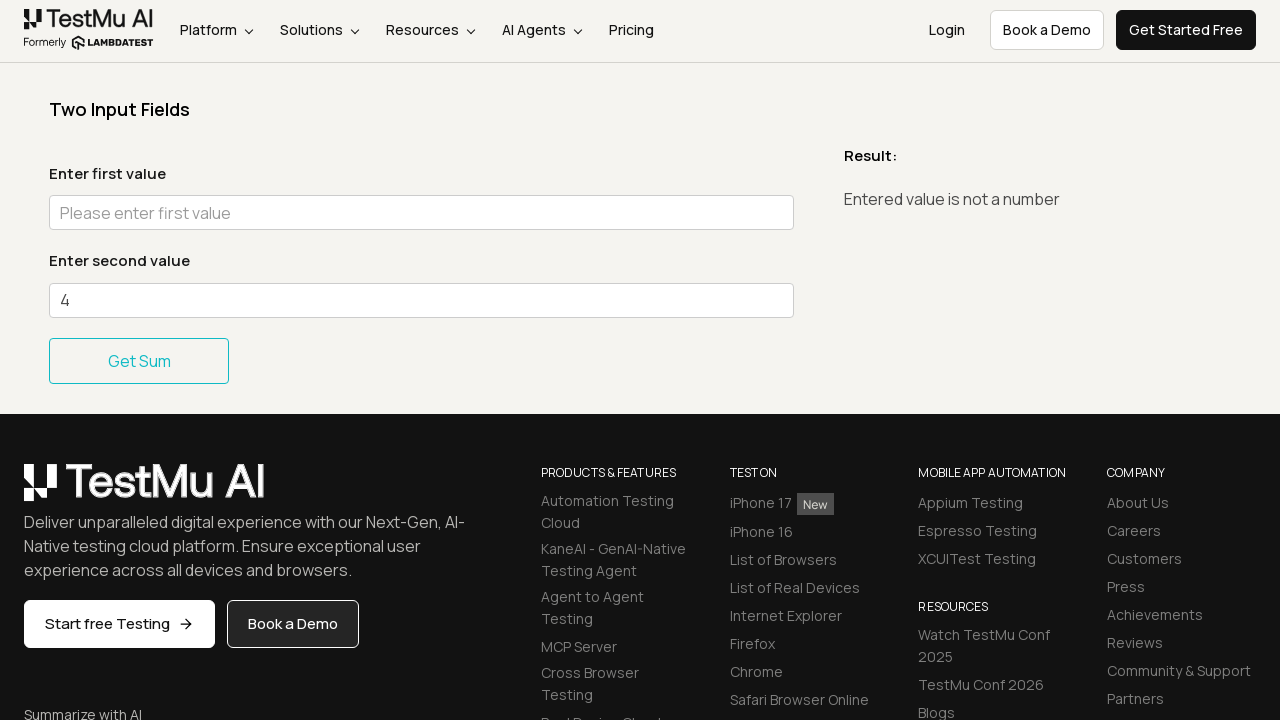

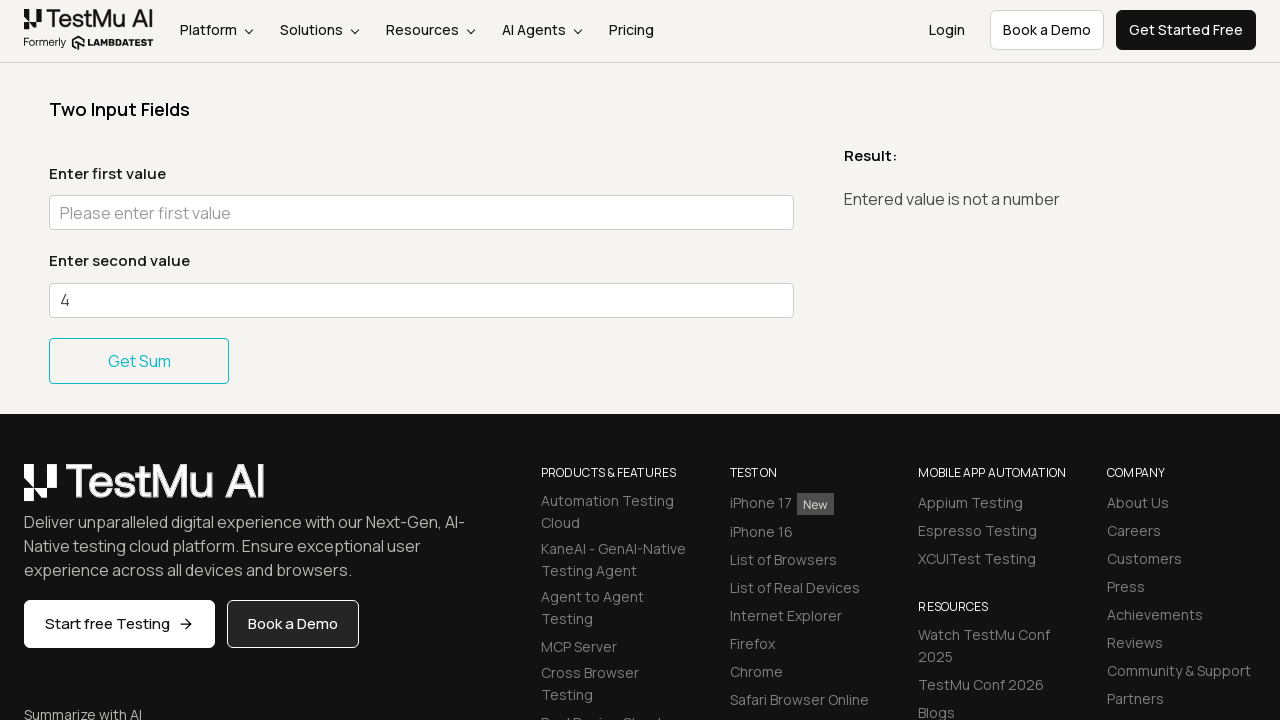